Tests the scooter order flow by clicking the top order button, filling out the order forms, and confirming the order

Starting URL: https://qa-scooter.praktikum-services.ru

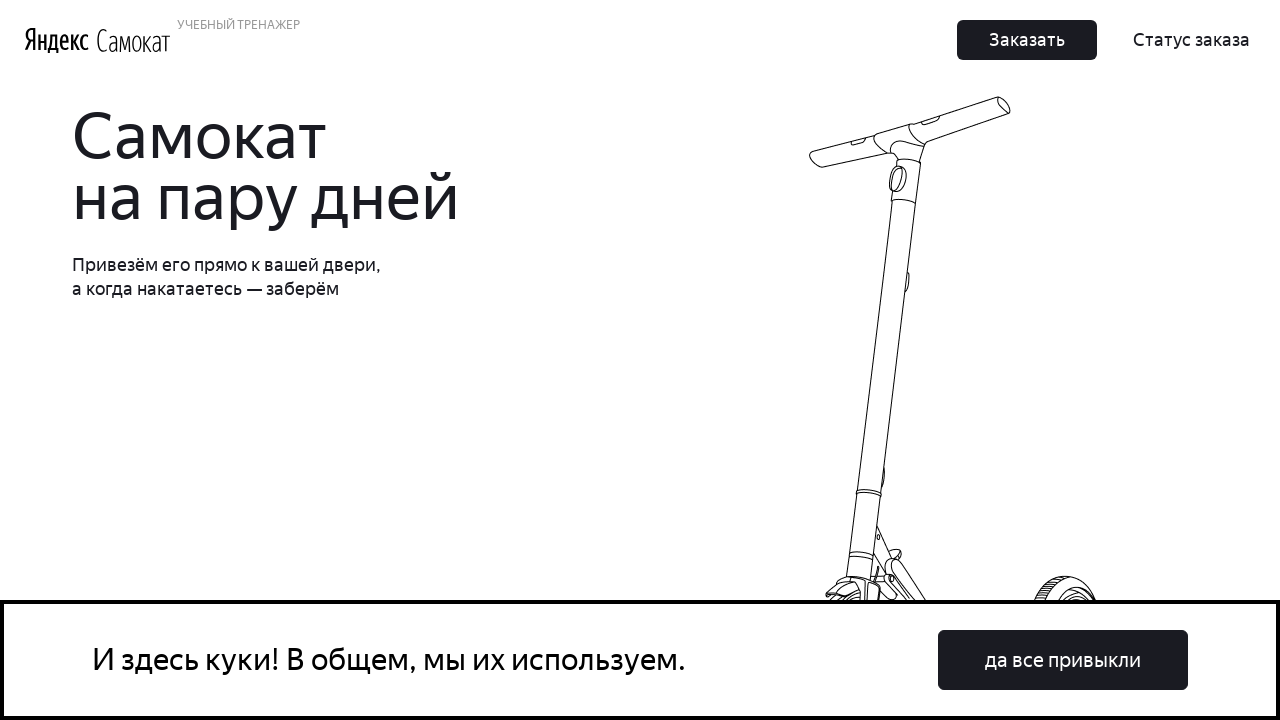

Closed cookie banner at (1063, 660) on .App_CookieButton__3cvqF
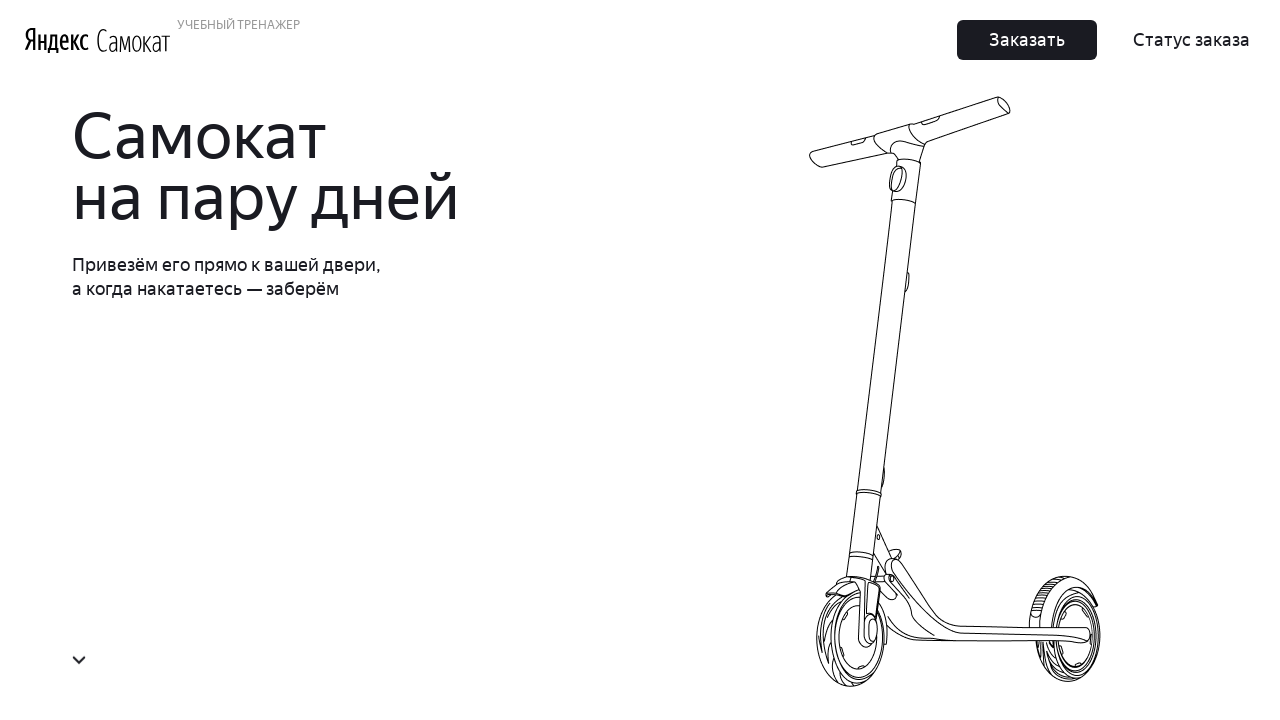

Clicked top order button in header at (1027, 40) on xpath=//*[@id='root']/div/div[1]/div[1]/div[2]/button[1]
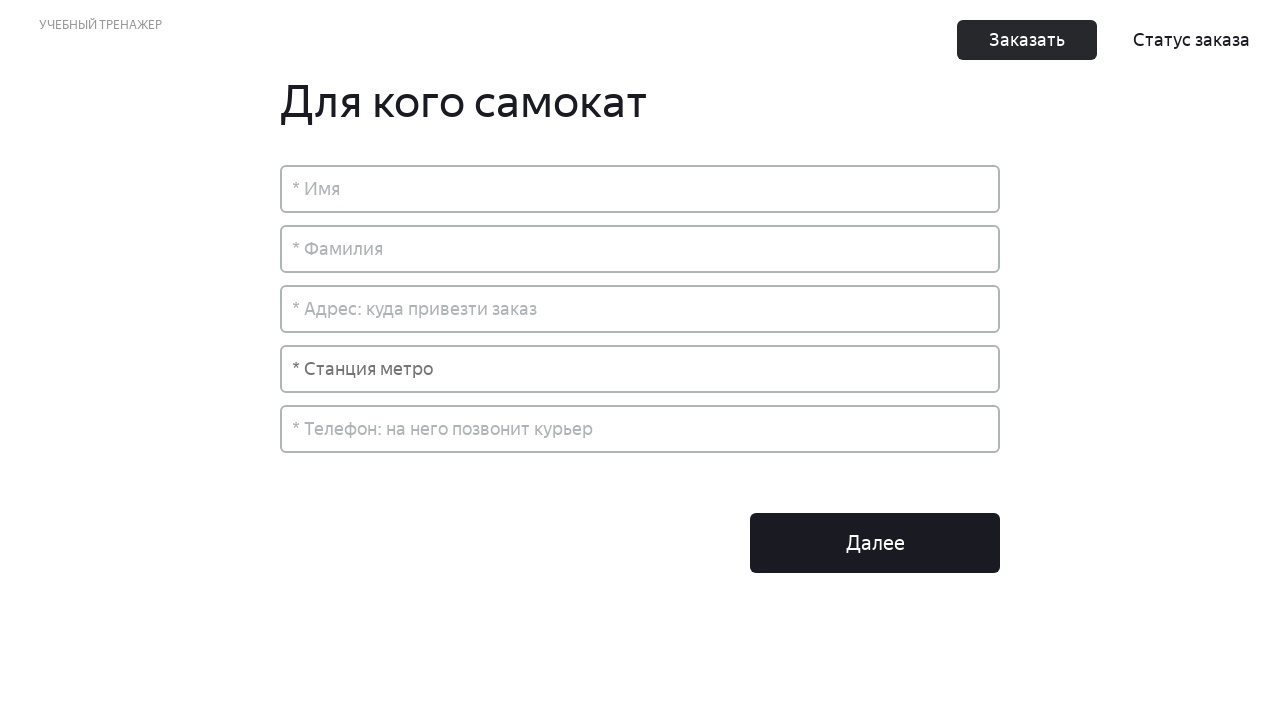

Filled first name field with 'Иван' on xpath=//*[@id='root']/div/div[2]/div[2]/div[1]/input
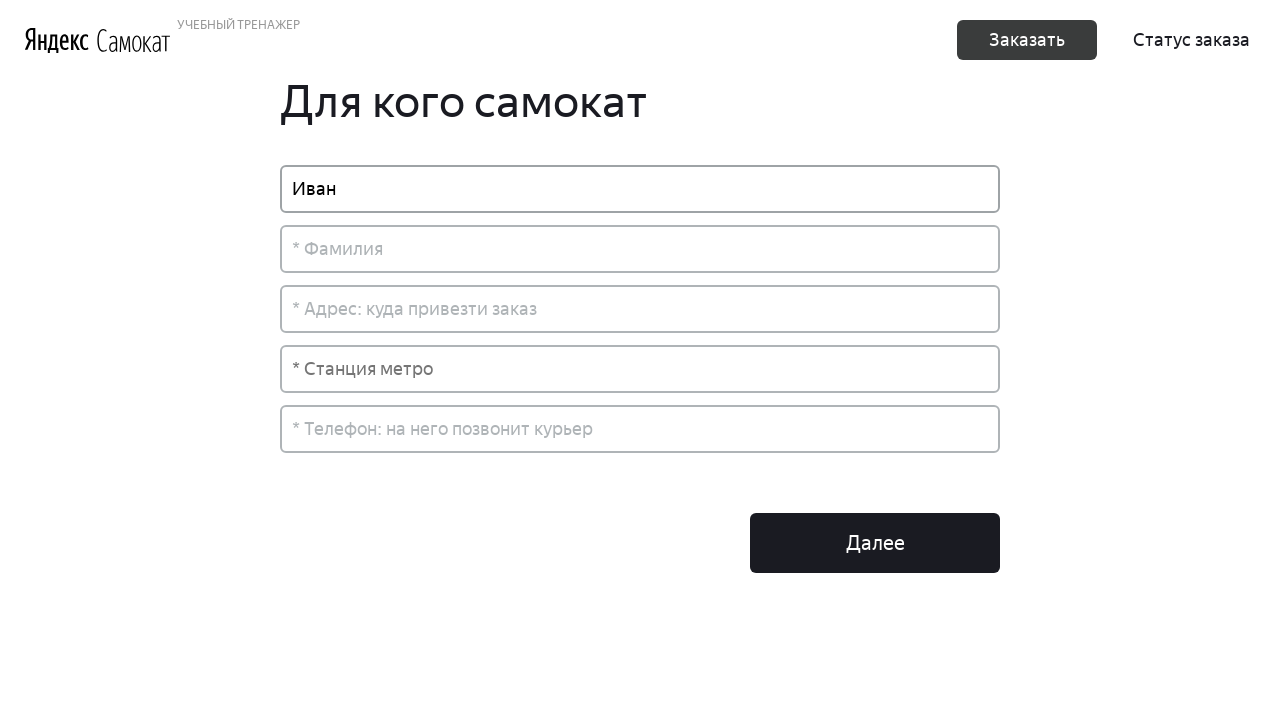

Filled last name field with 'Петров' on xpath=//*[@id='root']/div/div[2]/div[2]/div[2]/input
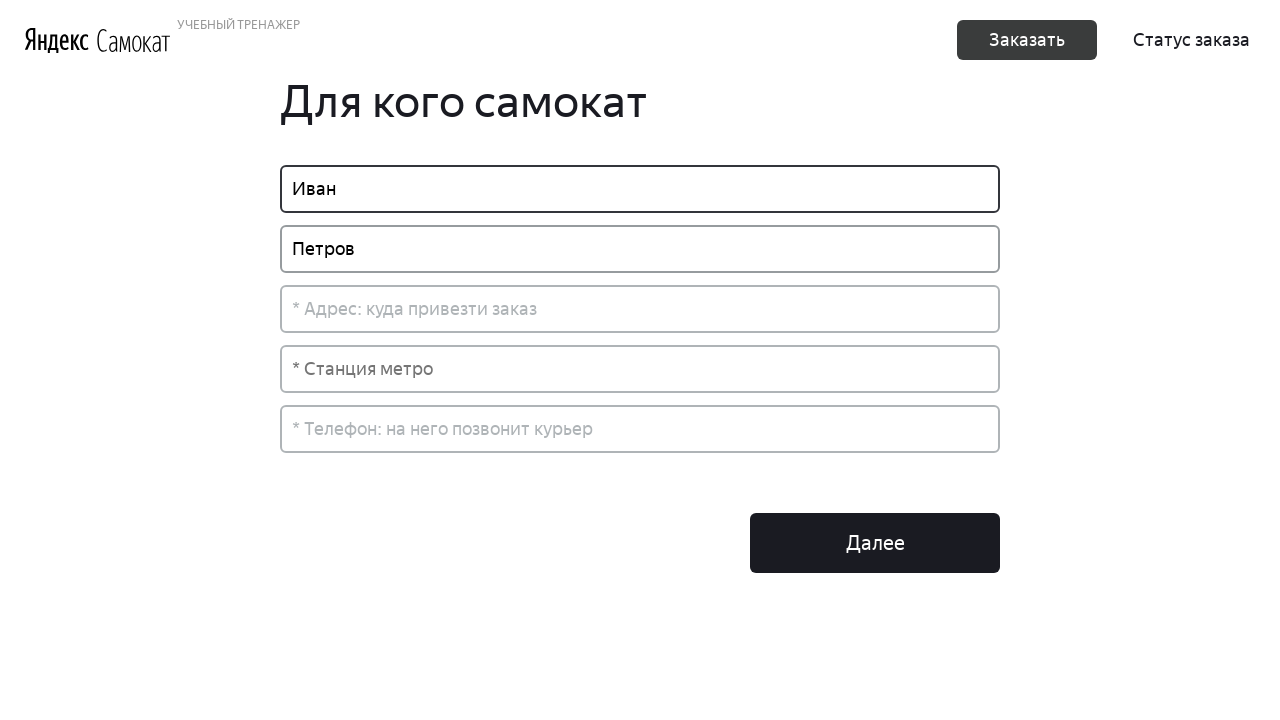

Filled address field with 'ул. Пушкина, д. 10' on xpath=//*[@id='root']/div/div[2]/div[2]/div[3]/input
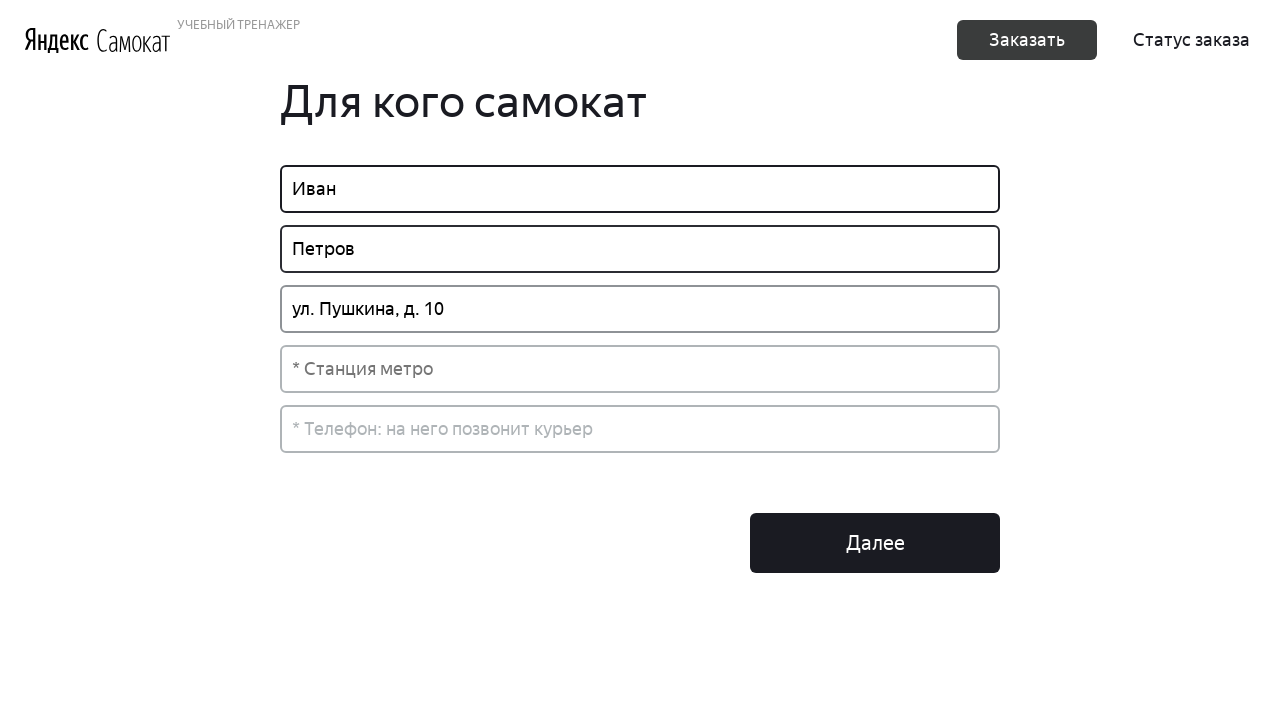

Clicked metro station dropdown at (640, 369) on xpath=//*[@id='root']/div/div[2]/div[2]/div[4]/div/div/input
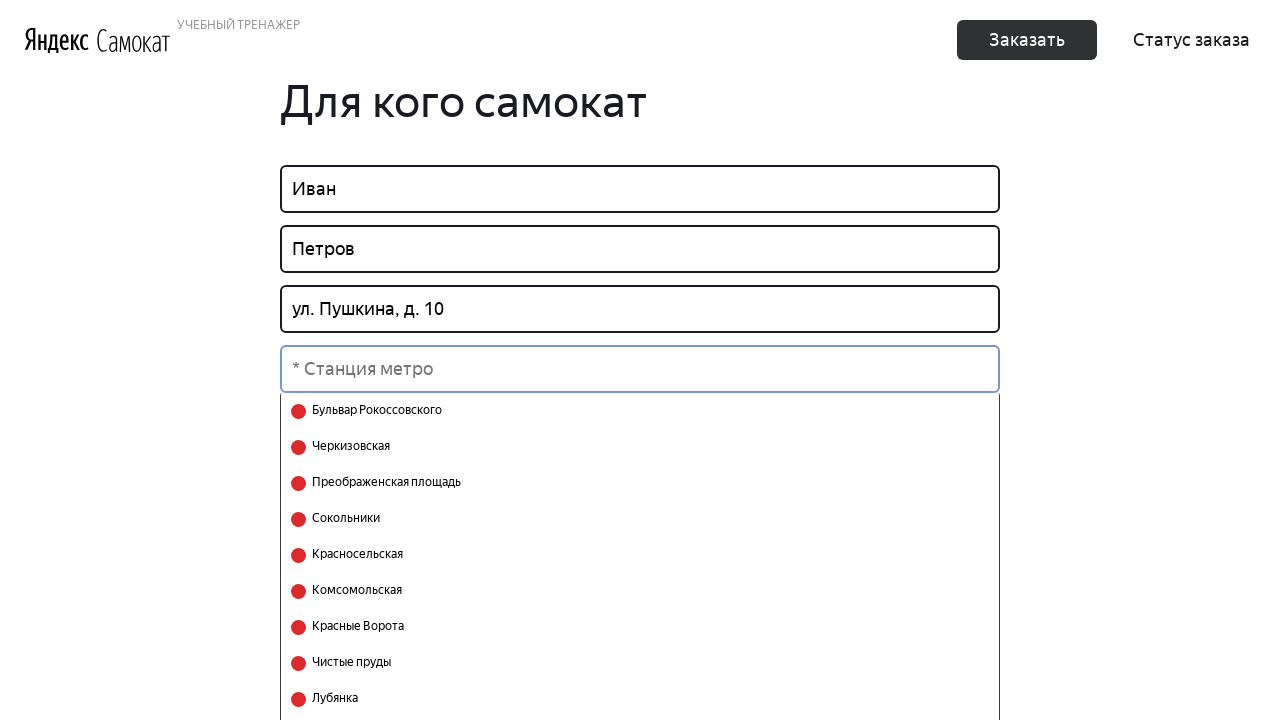

Selected 3rd metro station option at (640, 483) on xpath=//*[@id='root']/div/div[2]/div[2]/div[4]/div/div[2]/ul/li >> nth=2
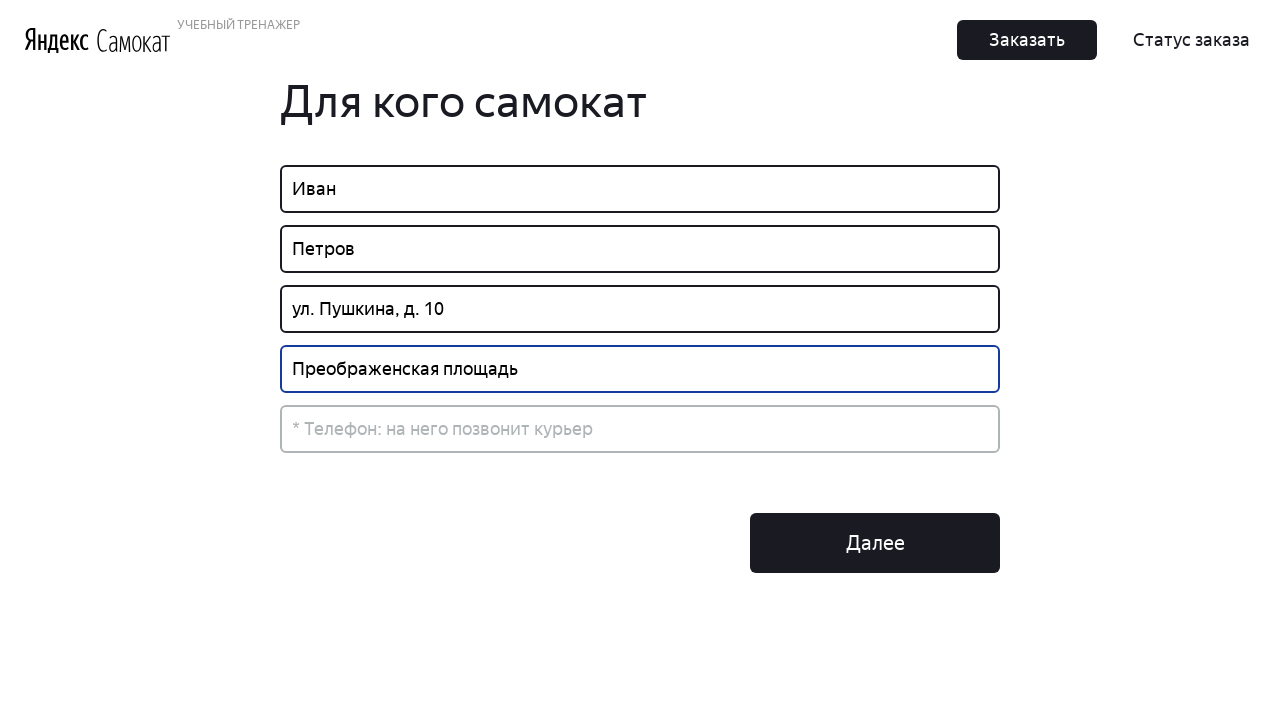

Filled phone number field with '+79991234567' on xpath=//*[@id='root']/div/div[2]/div[2]/div[5]/input
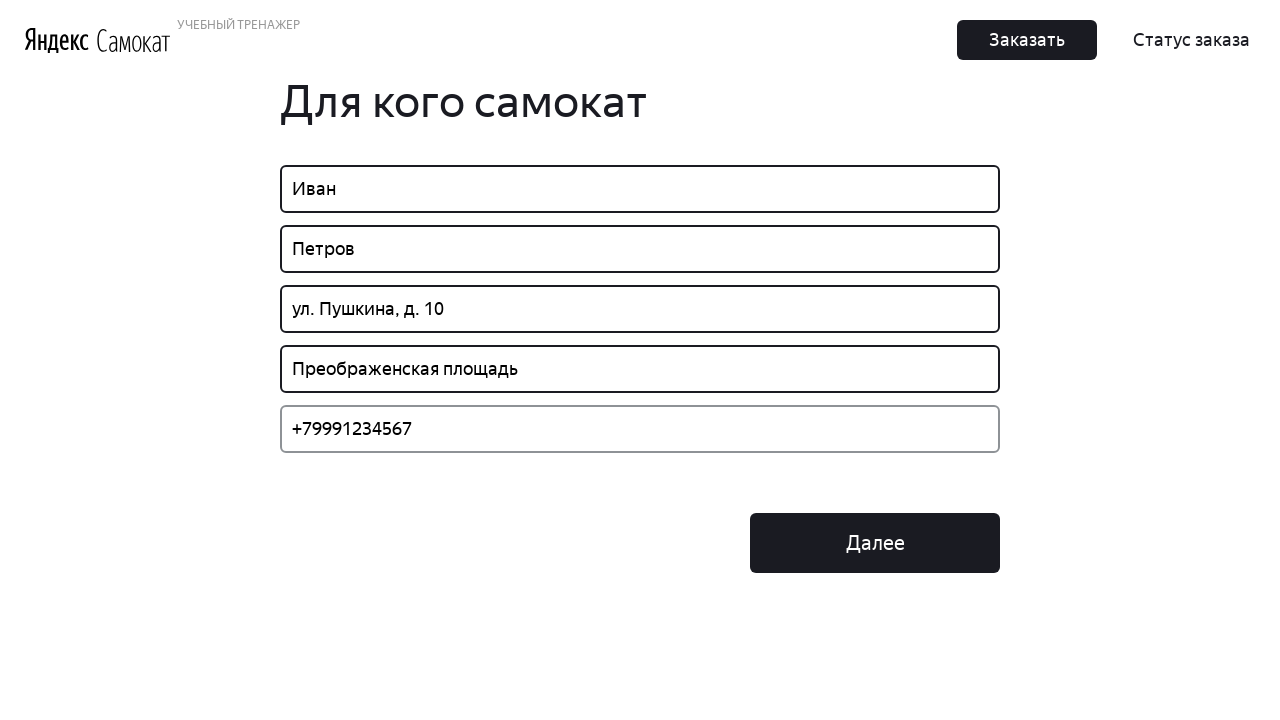

Clicked next button to proceed to second form page at (875, 543) on xpath=//*[@id='root']/div/div[2]/div[3]/button
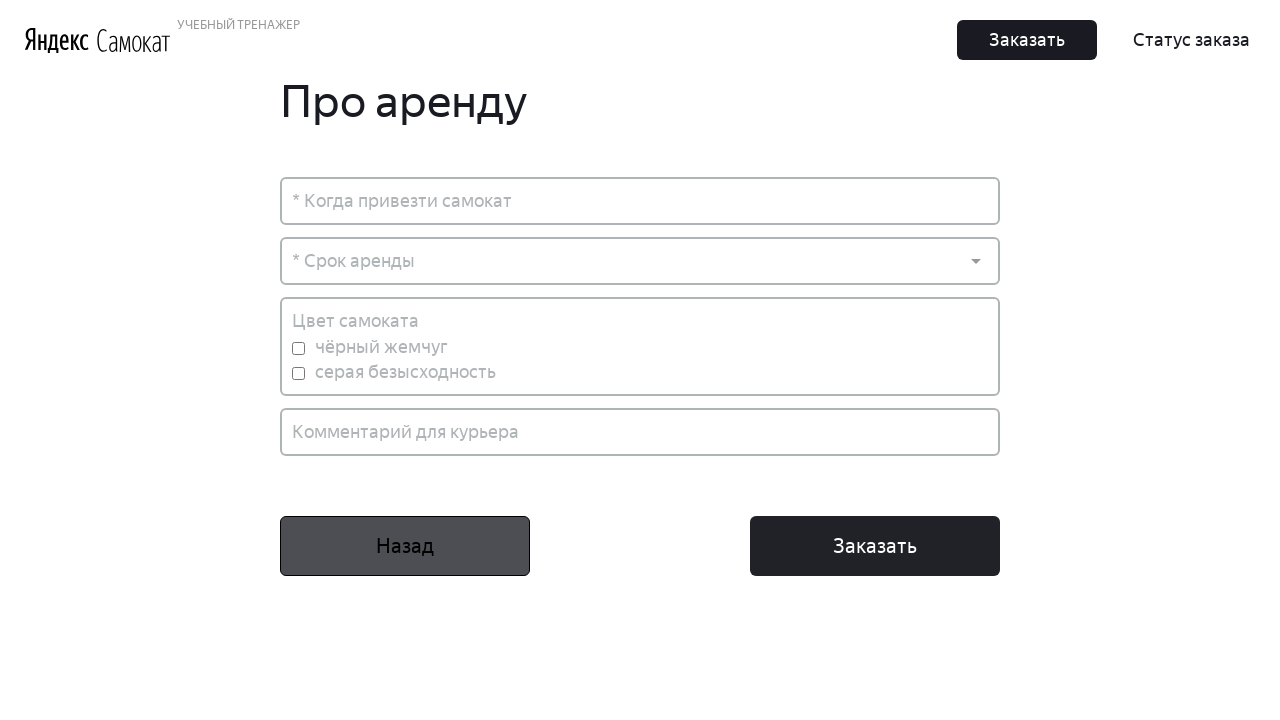

Filled delivery date field with '25.12.2024' on xpath=//*[@id='root']/div/div[2]/div[2]/div[1]/div/div/input
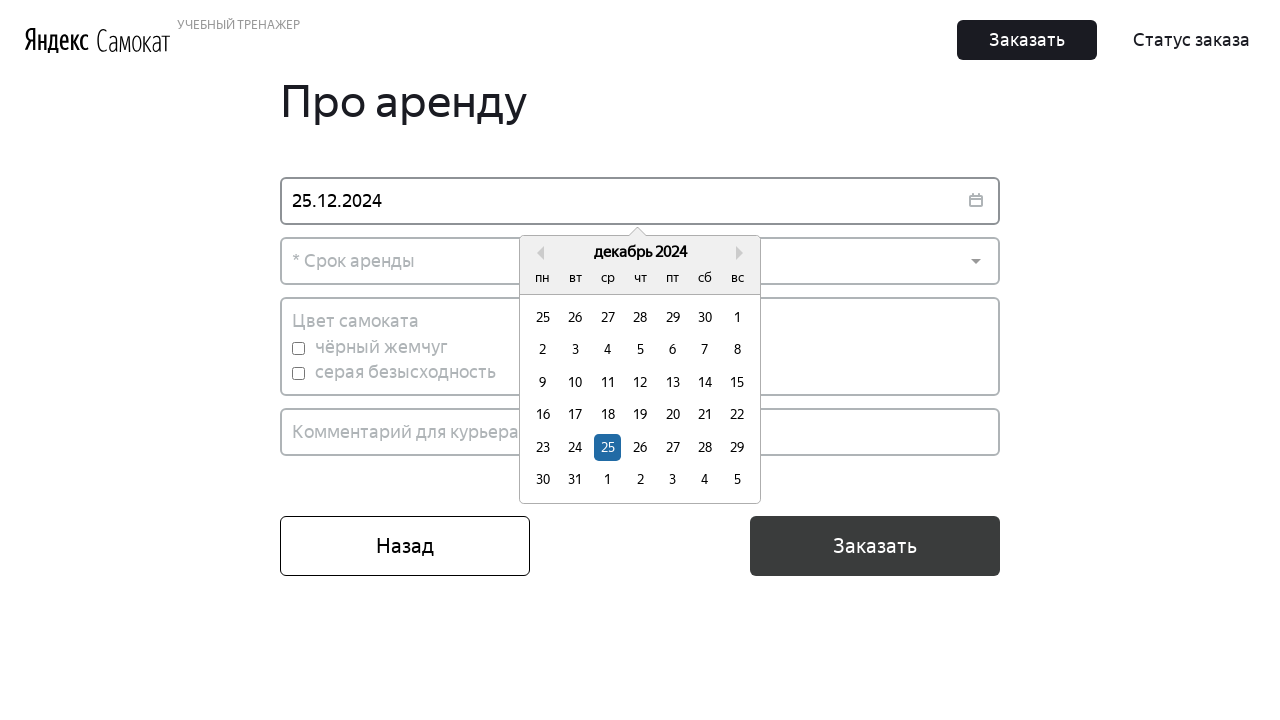

Pressed Enter to confirm date selection
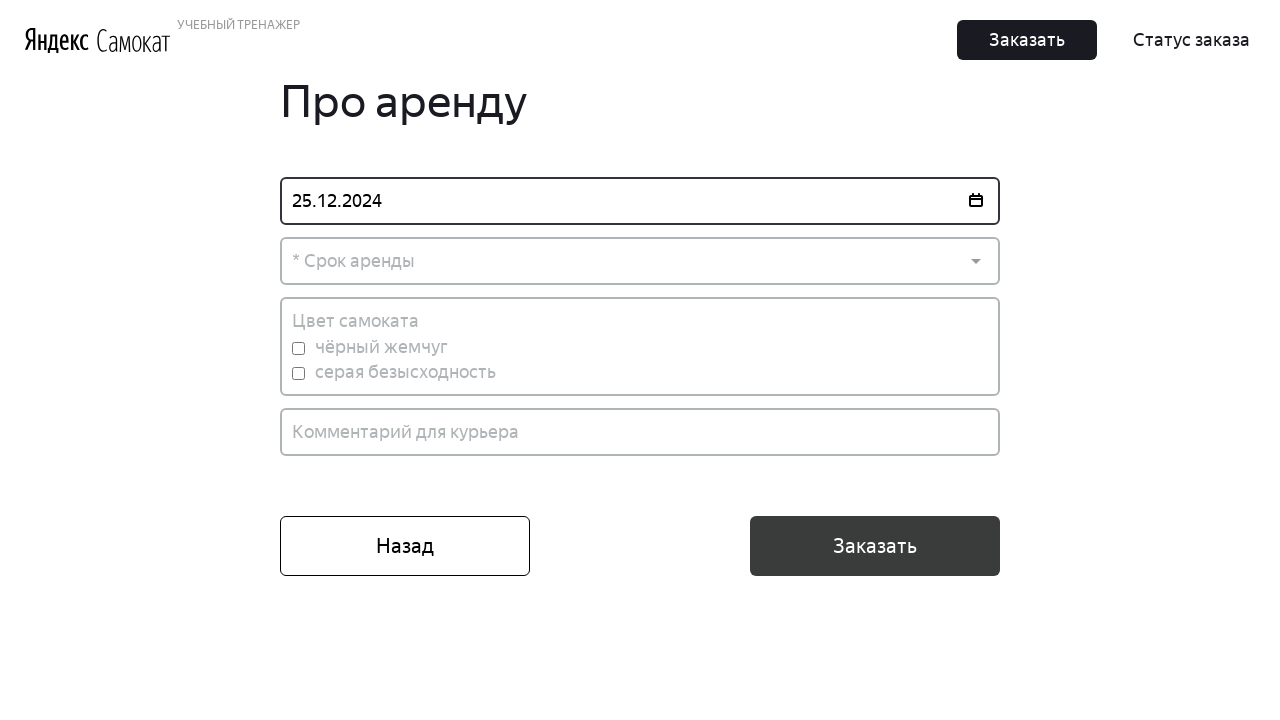

Clicked rental period dropdown at (640, 261) on xpath=//*[@id='root']/div/div[2]/div[2]/div[2]/div/div
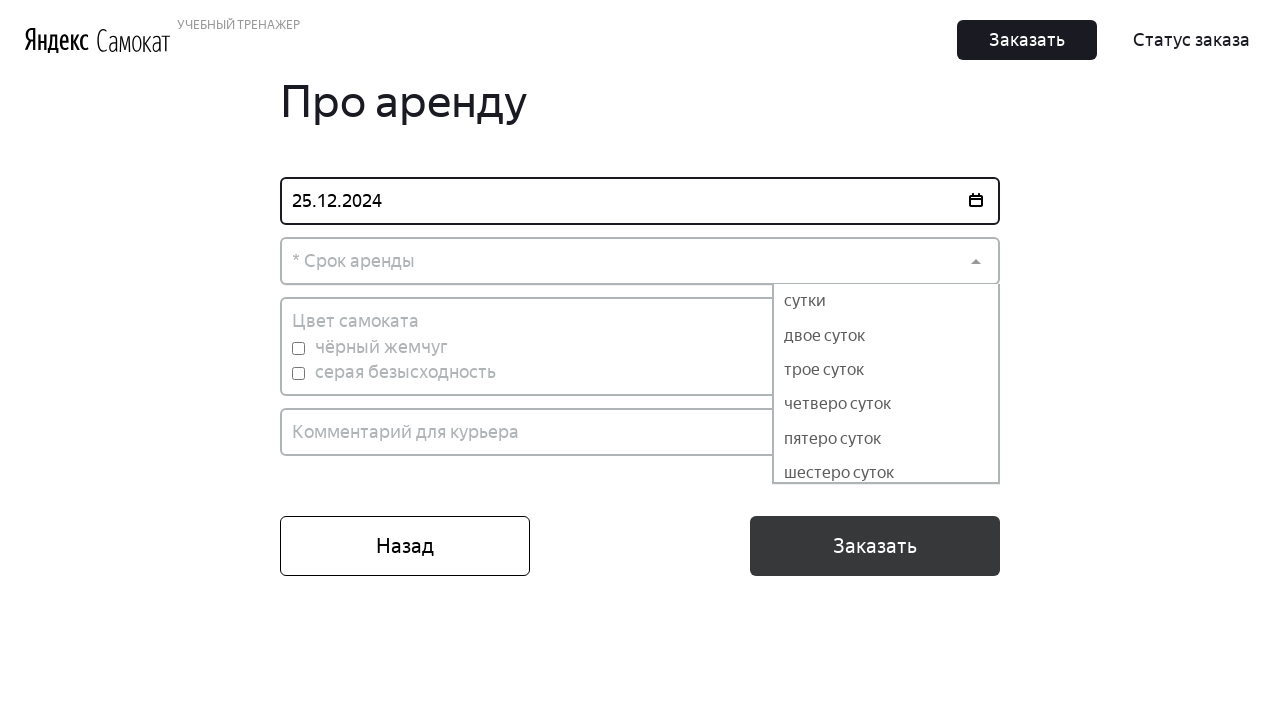

Selected 2 days rental period at (886, 336) on .Dropdown-option >> nth=1
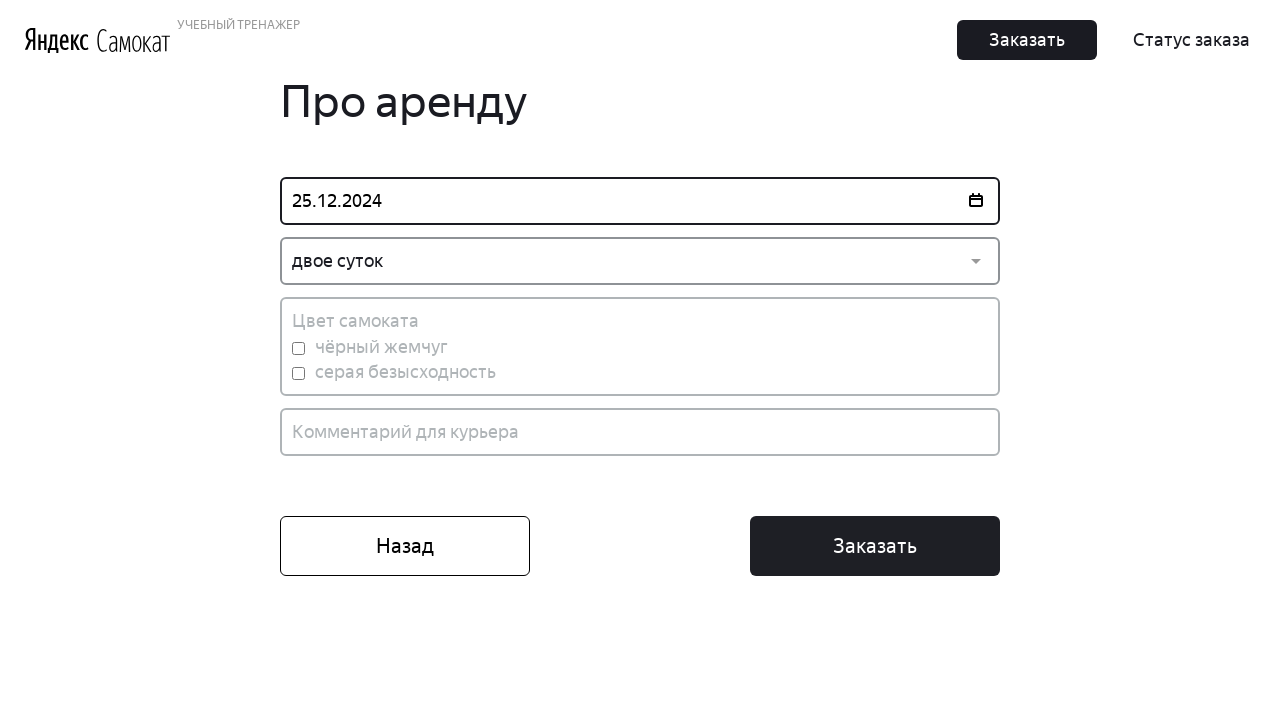

Selected first scooter color option at (298, 348) on xpath=//*[@id='root']/div/div[2]/div[2]/div[3]/label[1]/input
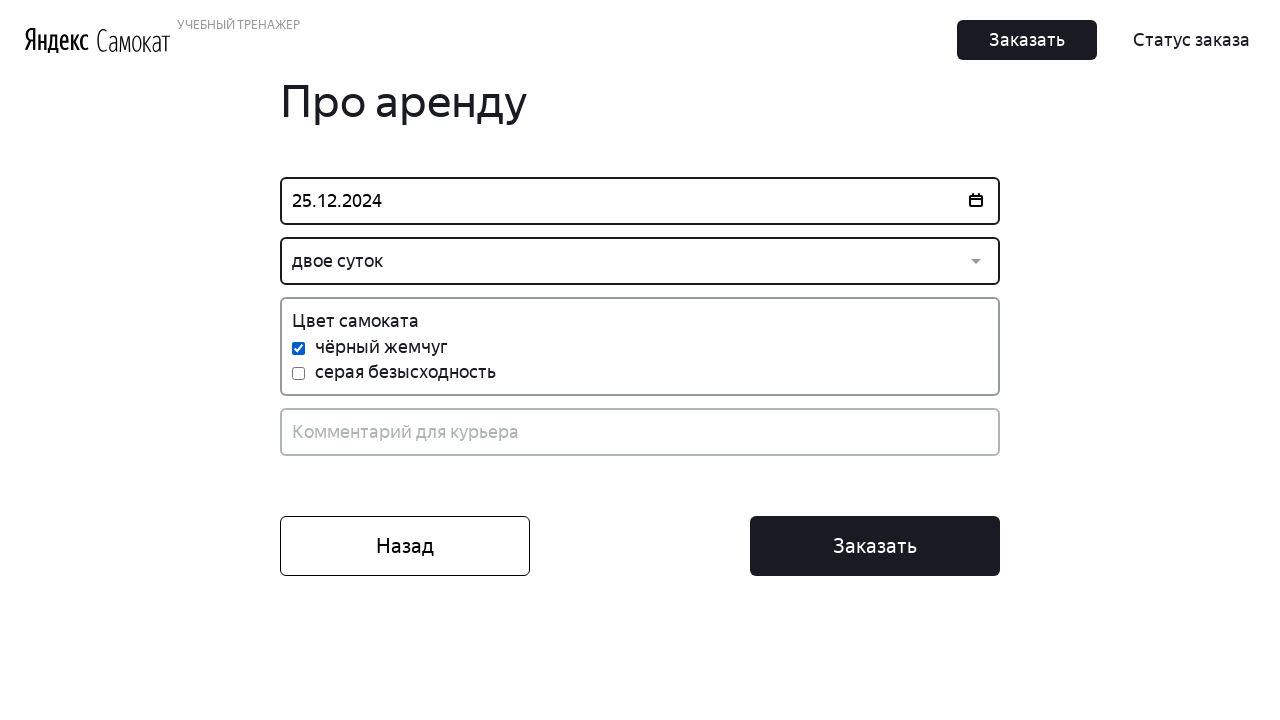

Filled delivery comment field with 'Оставить у двери' on xpath=//*[@id='root']/div/div[2]/div[2]/div[4]/input
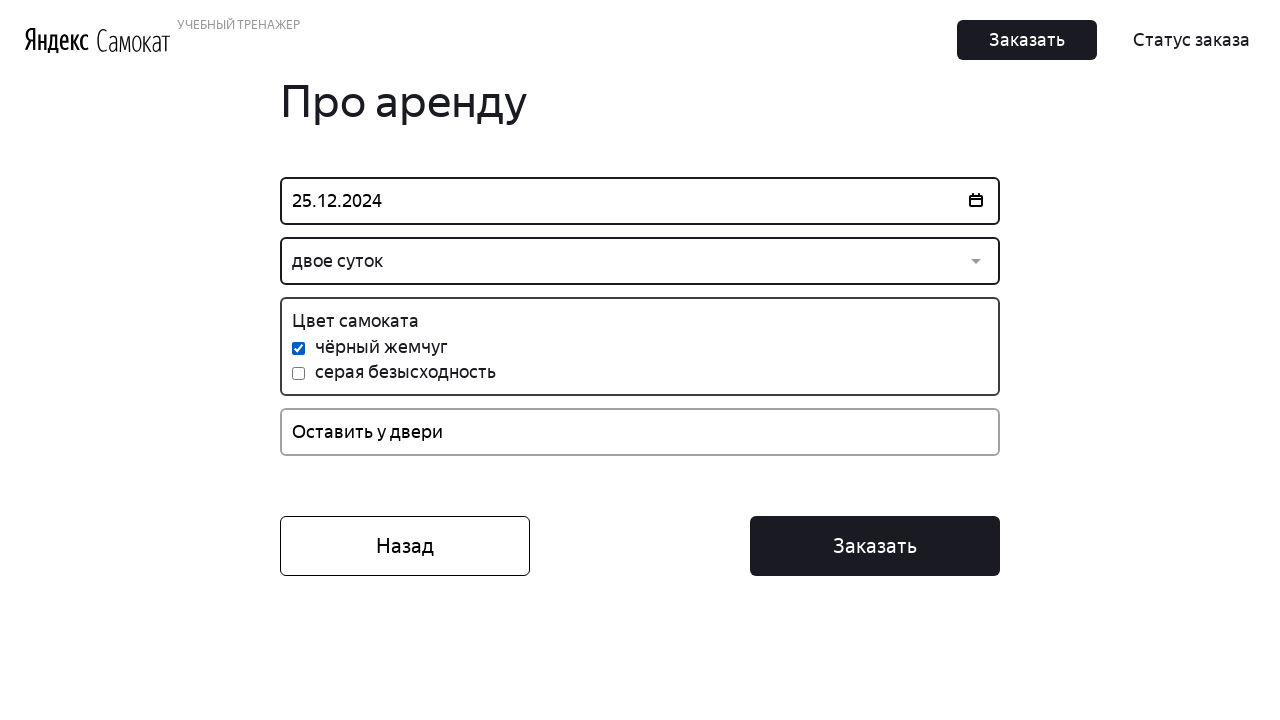

Clicked order confirmation button at (875, 546) on xpath=//*[@id='root']/div/div[2]/div[3]/button[2]
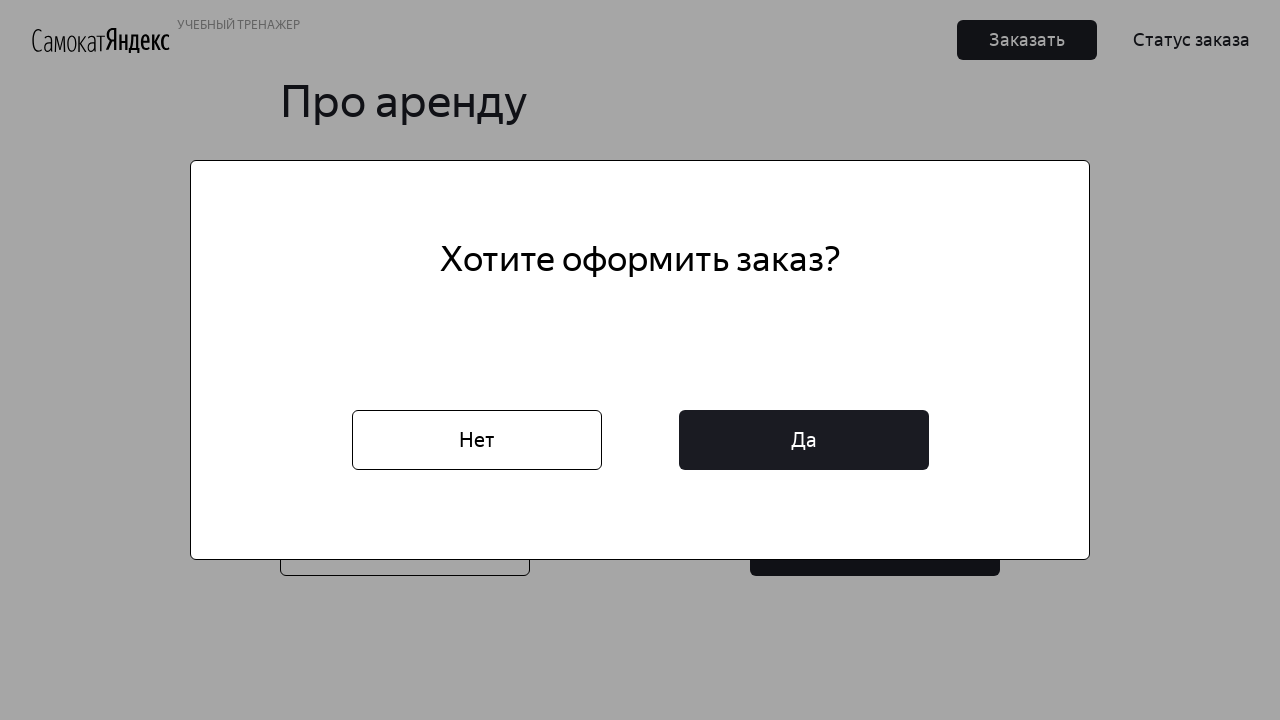

Clicked final confirm order button at (804, 440) on xpath=//*[@id='root']/div/div[2]/div[5]/div[2]/button[2]
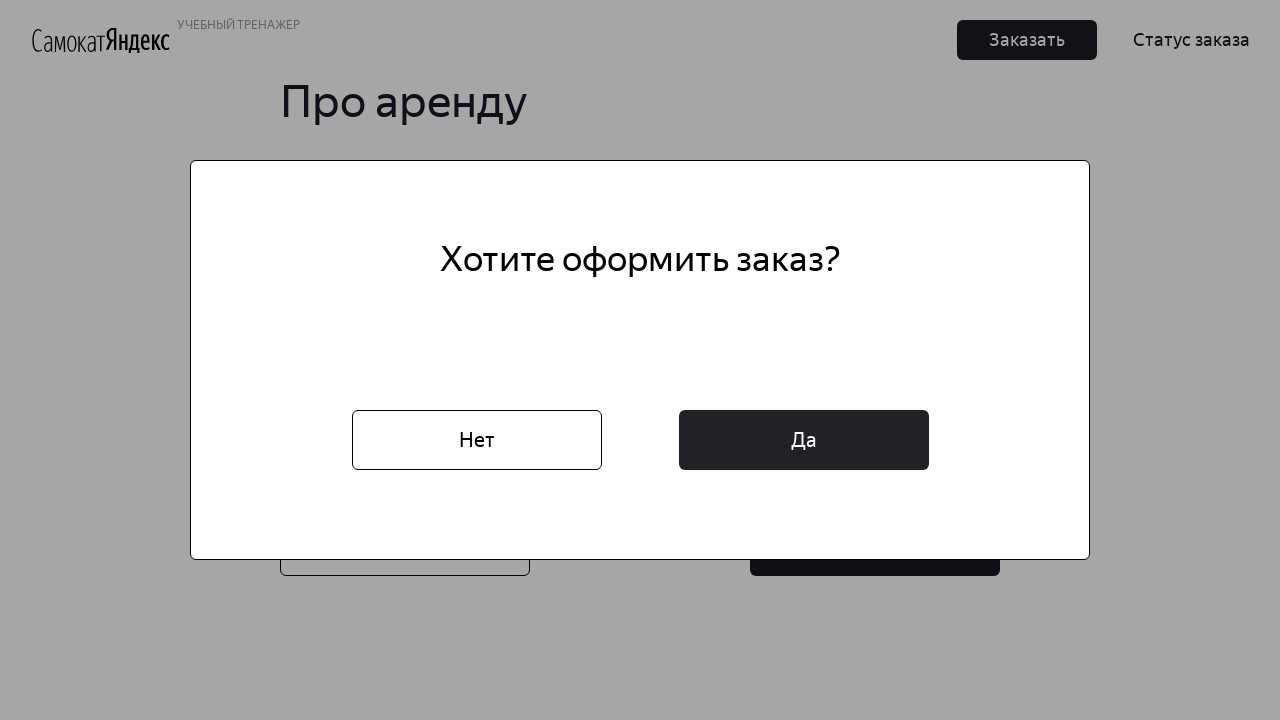

Order success message appeared
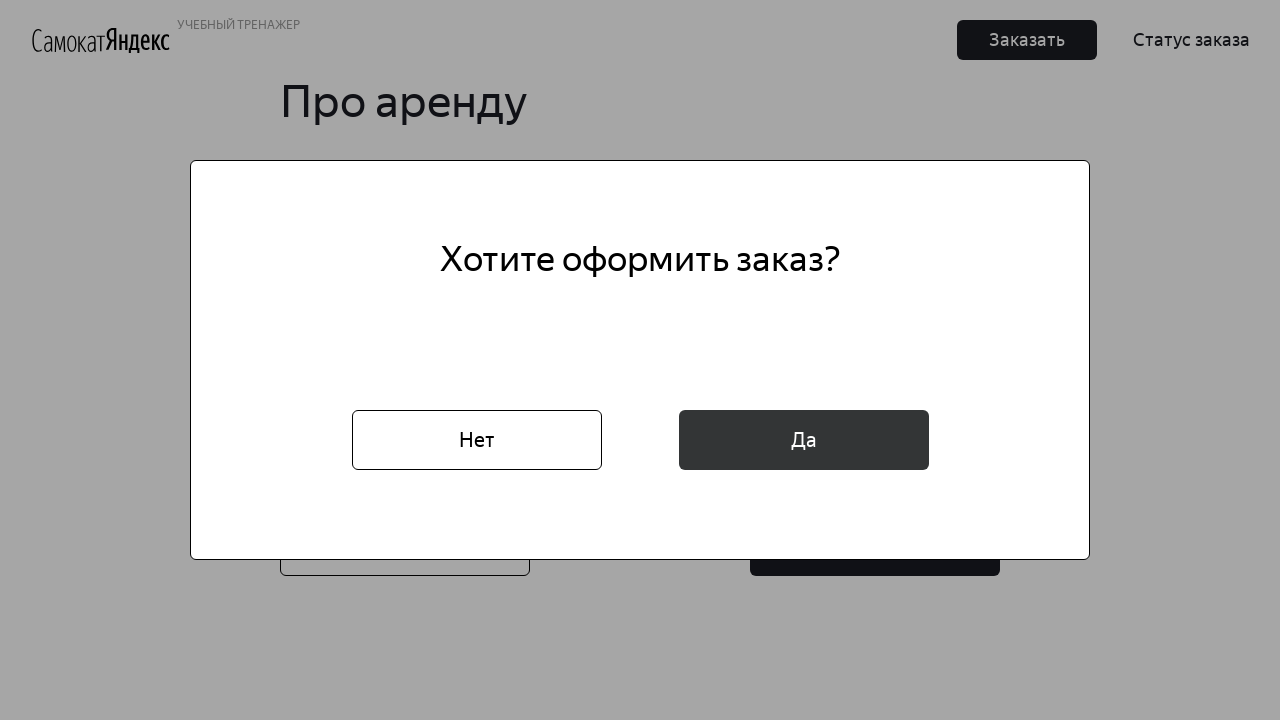

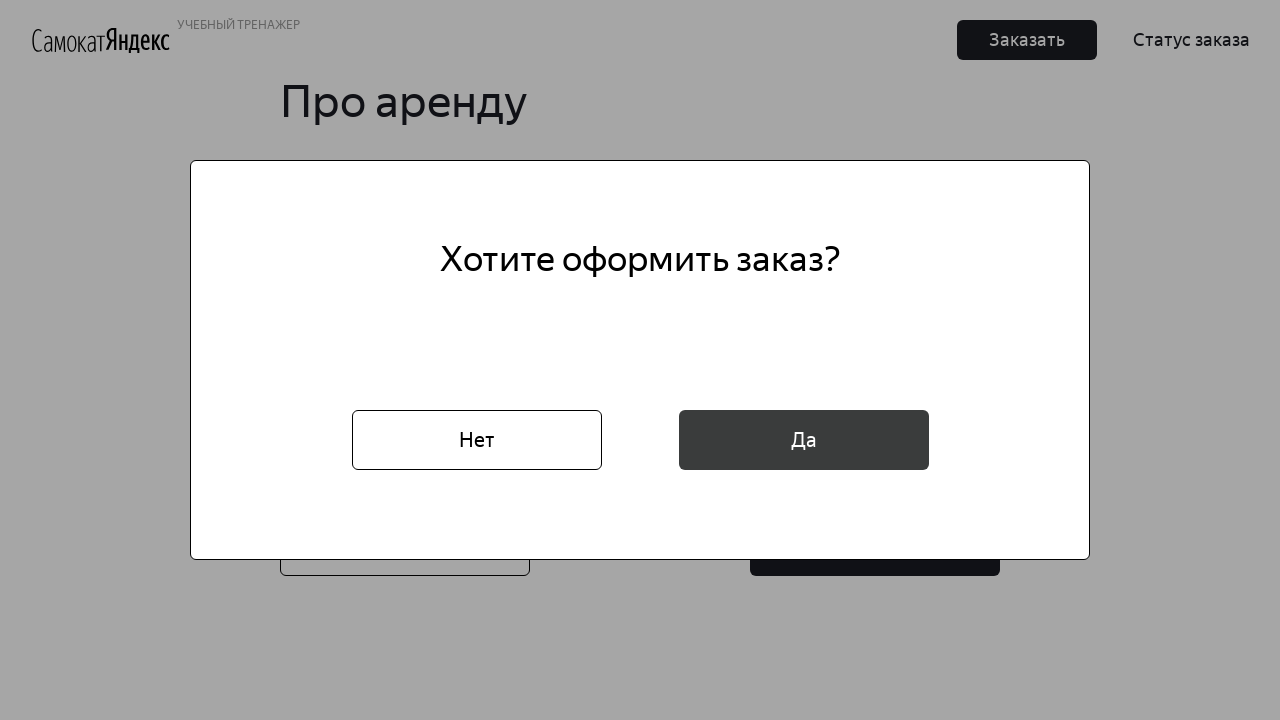